Navigates to an Angular demo application and clicks on the library button to test page navigation

Starting URL: https://rahulshettyacademy.com/angularAppdemo/

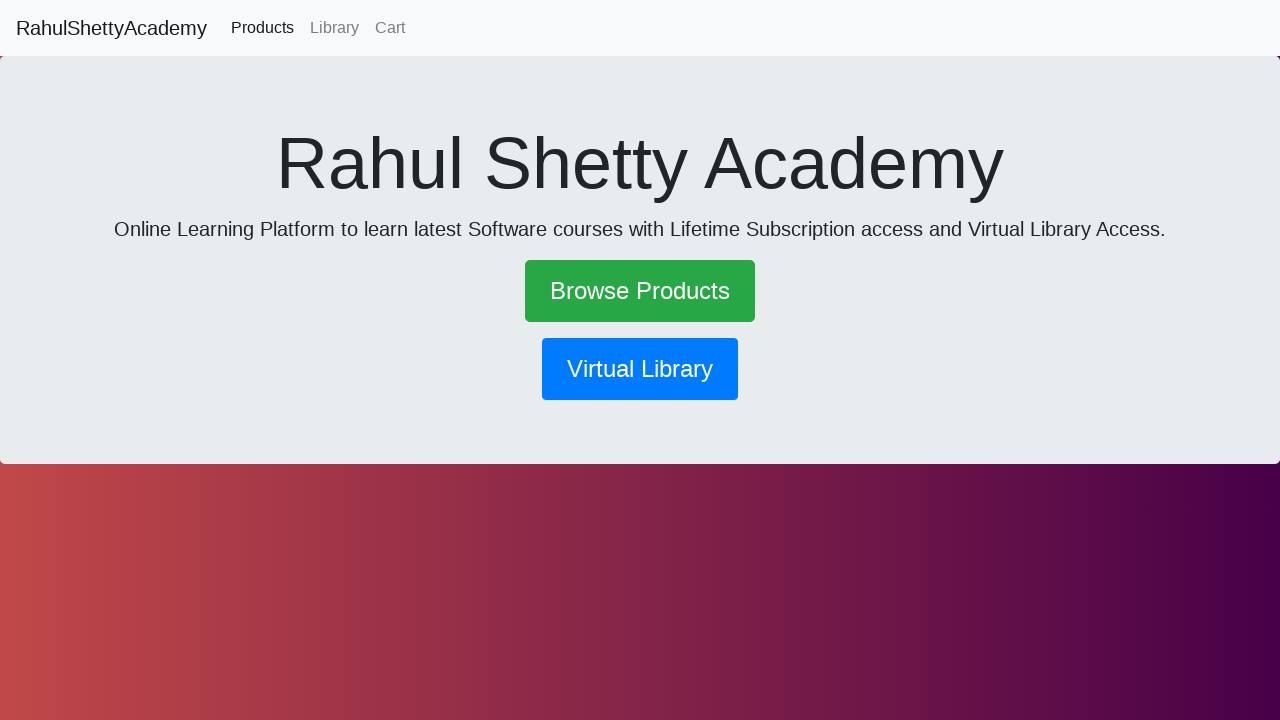

Clicked on the library button to navigate at (640, 369) on button[routerlink*='library']
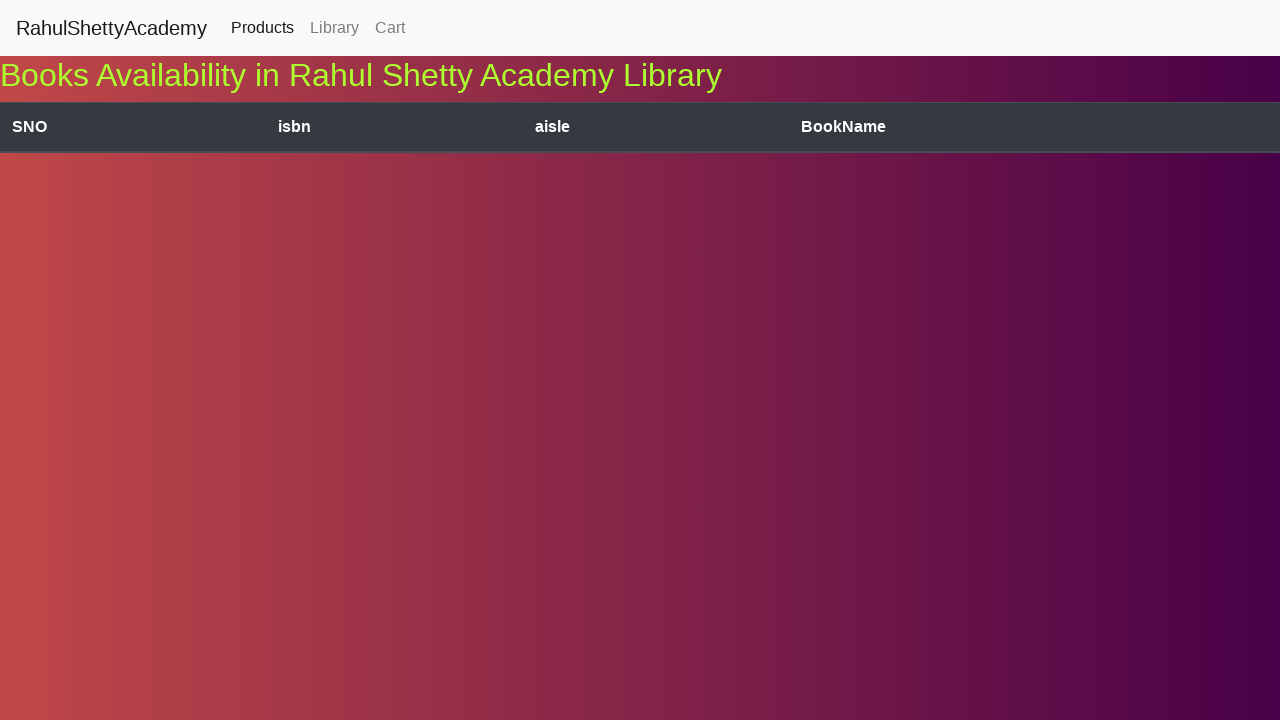

Navigation completed and network idle state reached
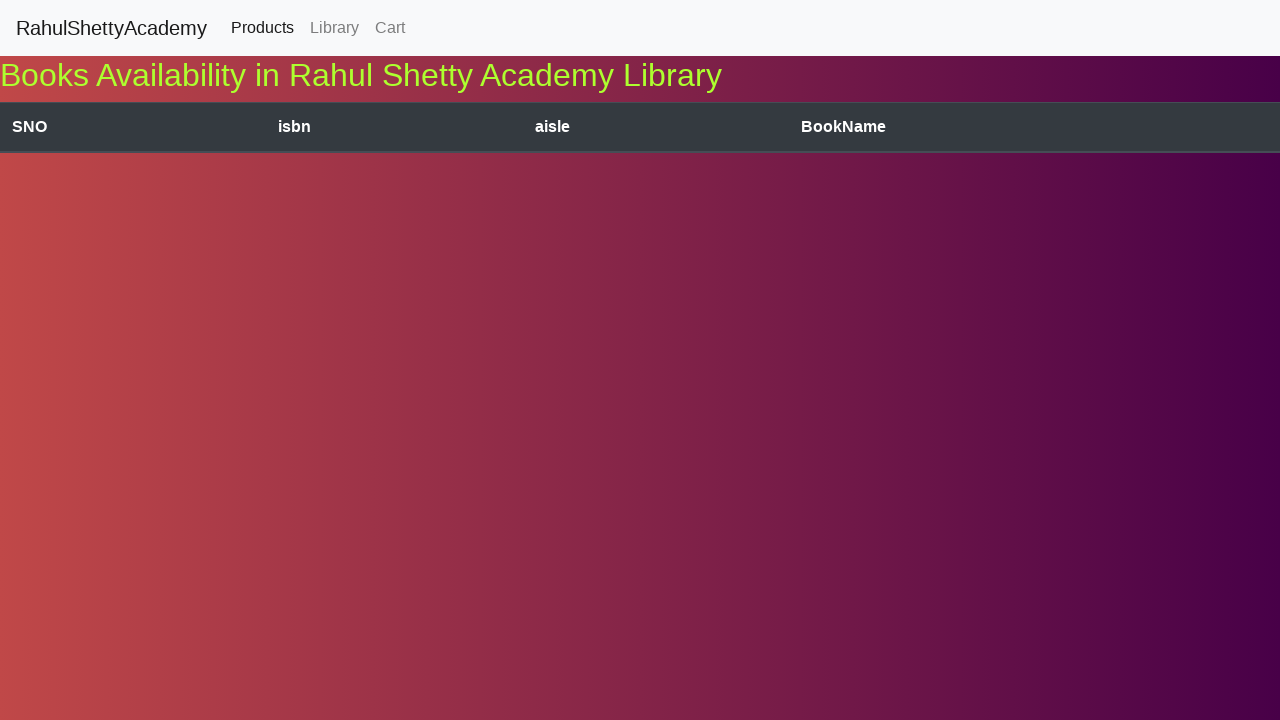

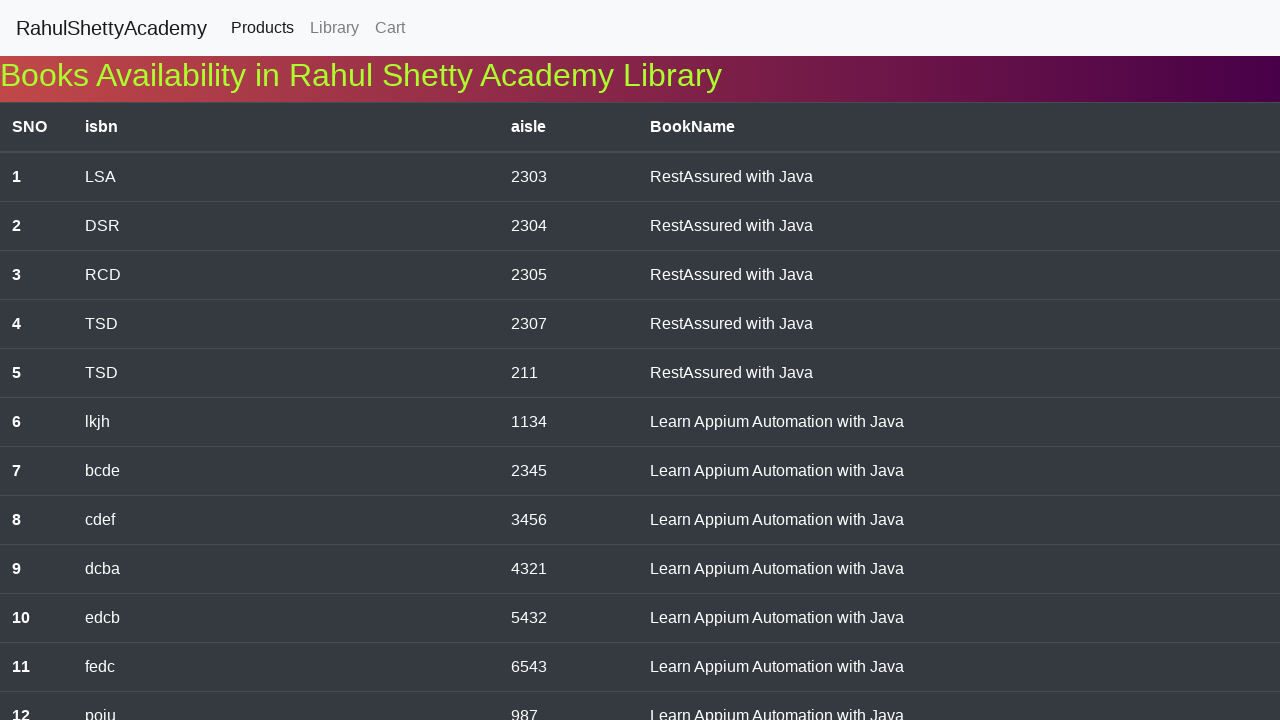